Tests the text box form on demoqa.com by filling in user name, email, current address, and permanent address fields, then submitting the form.

Starting URL: https://demoqa.com/text-box

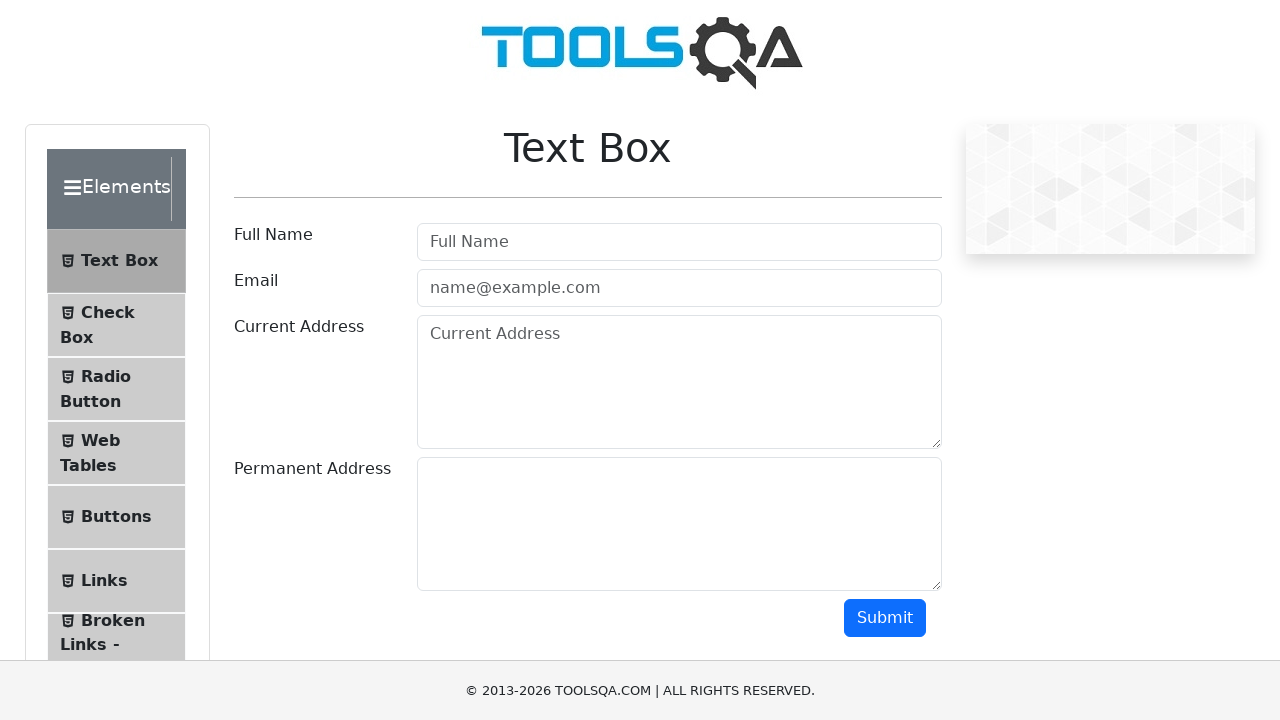

Filled in user name field with 'Marcus Thompson' on #userName
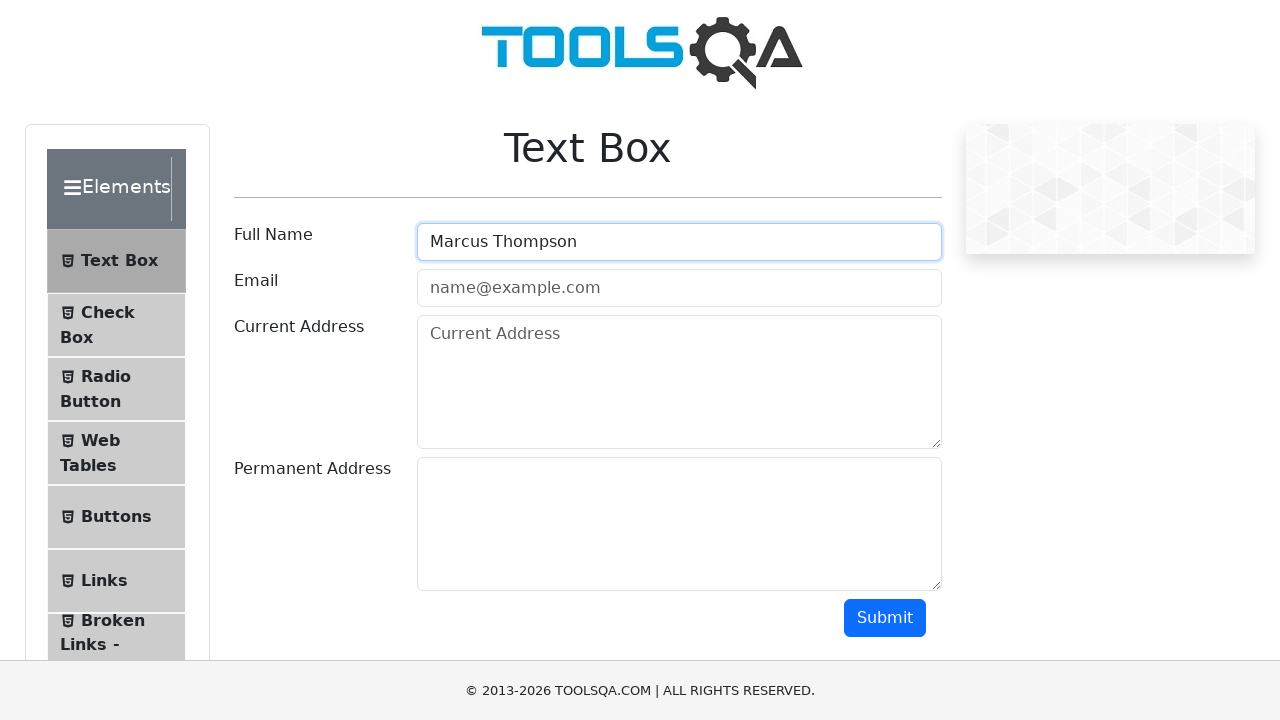

Filled in email field with 'marcus.thompson@testmail.com' on #userEmail
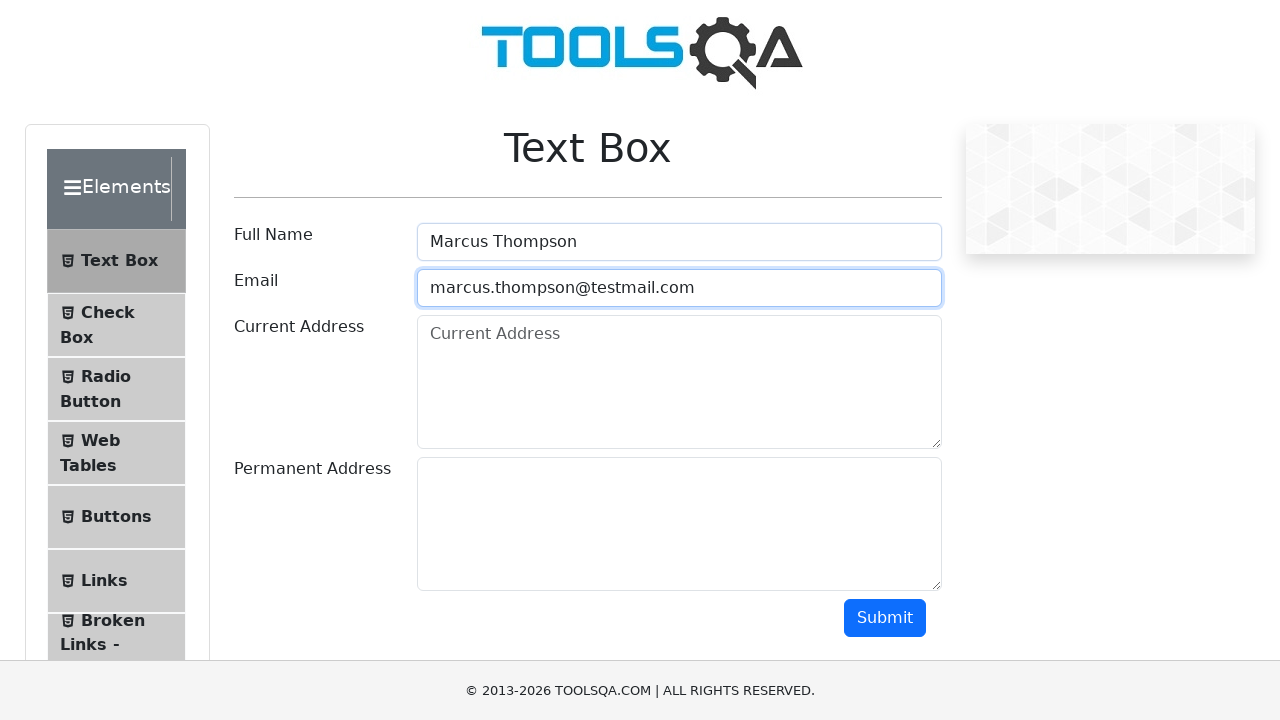

Filled in current address field with '123 Oak Street, Building A' on #currentAddress
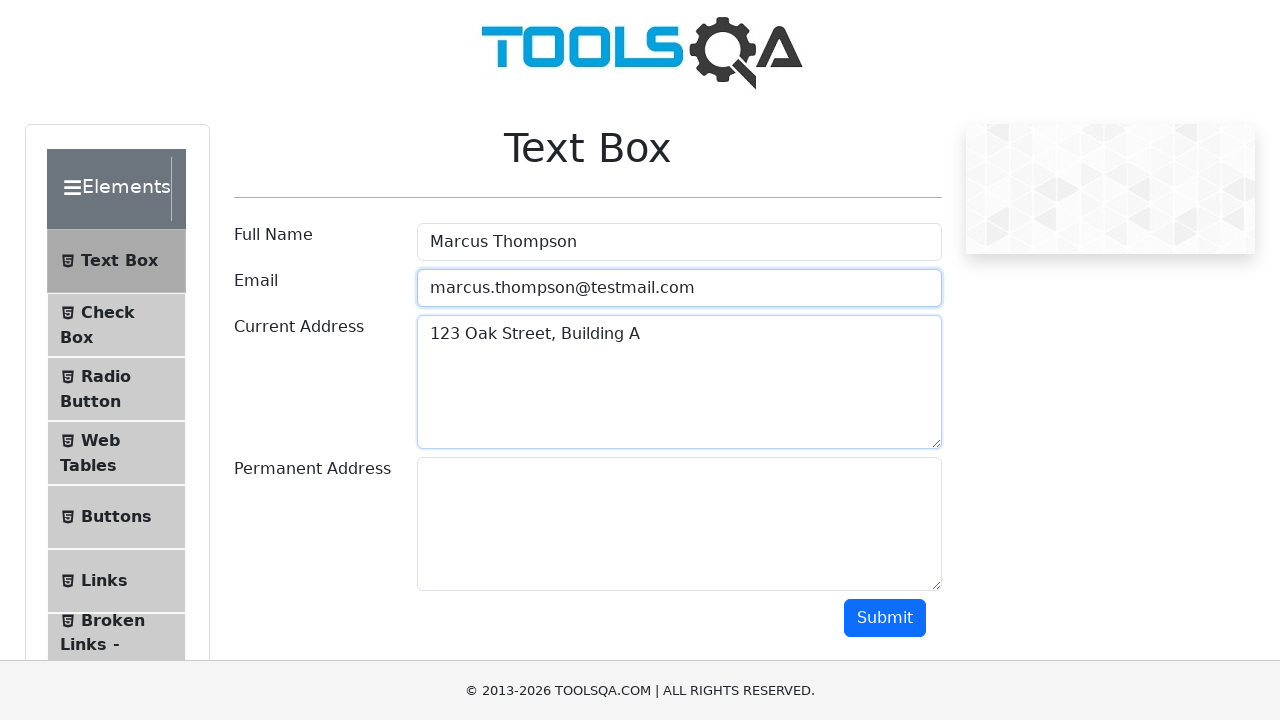

Filled in permanent address field with '456 Pine Avenue, Suite 200' on #permanentAddress
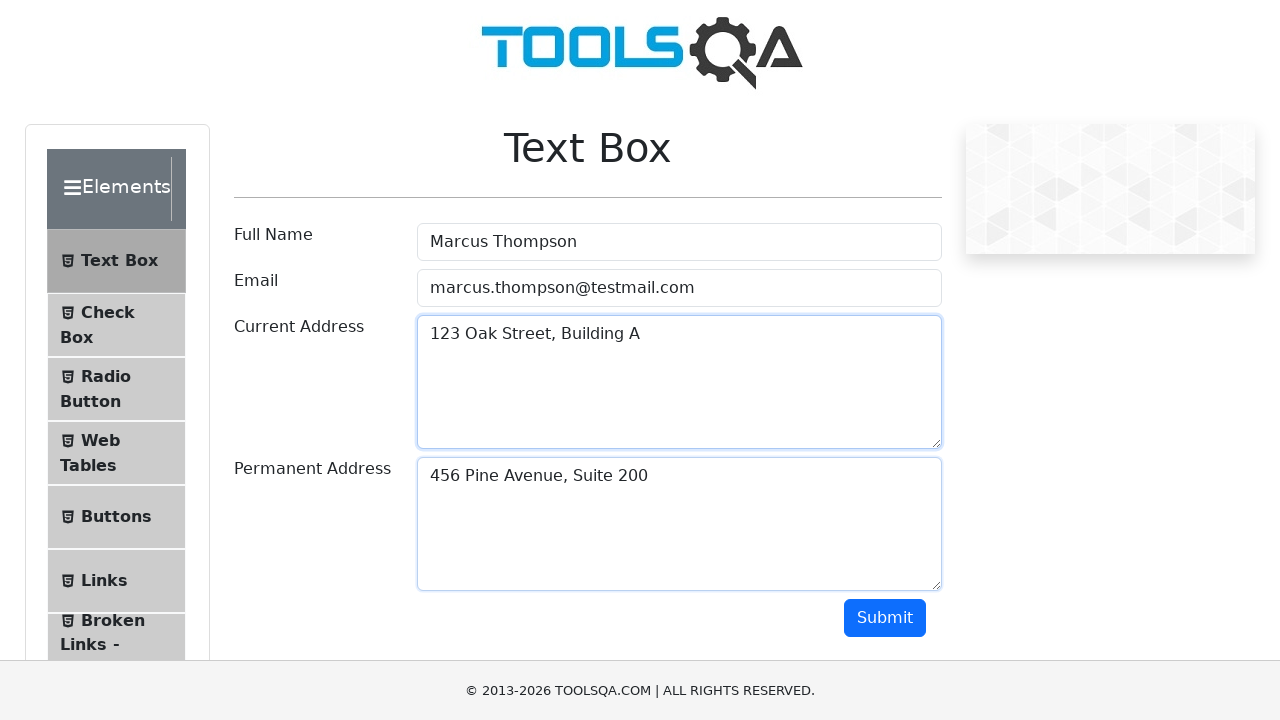

Scrolled down to reveal submit button
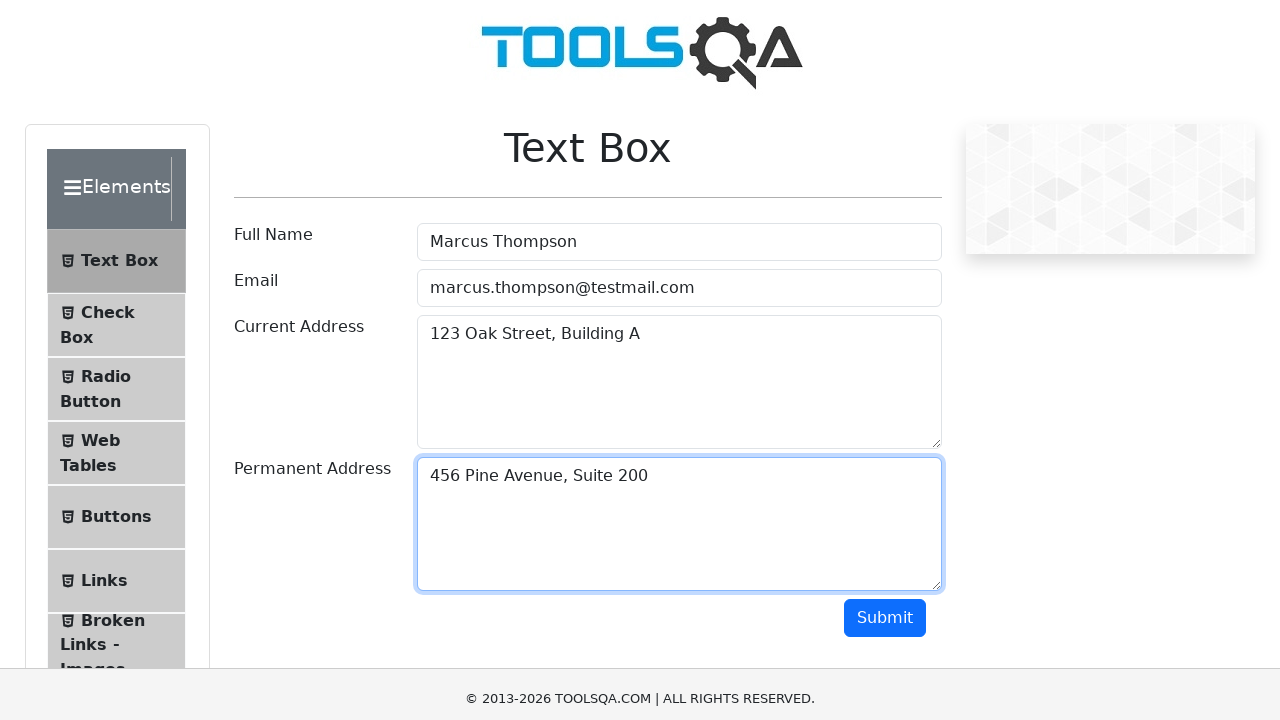

Clicked the submit button at (885, 218) on #submit
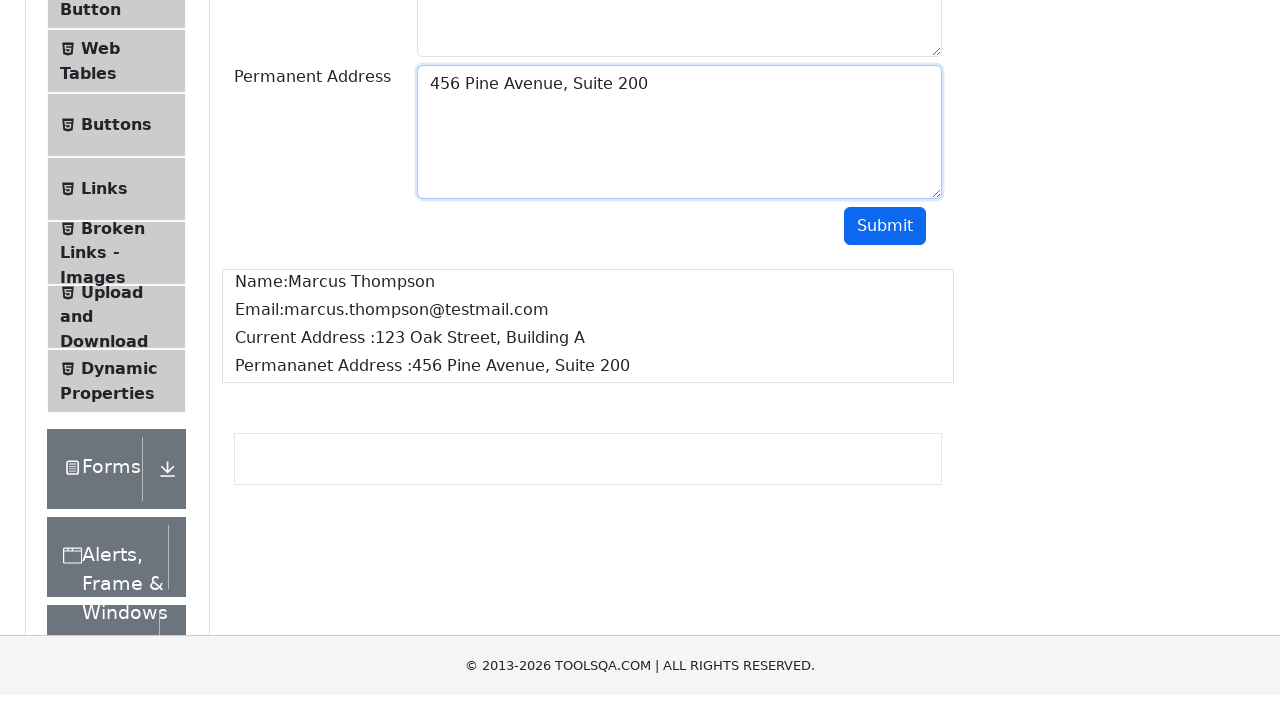

Form output appeared after submission
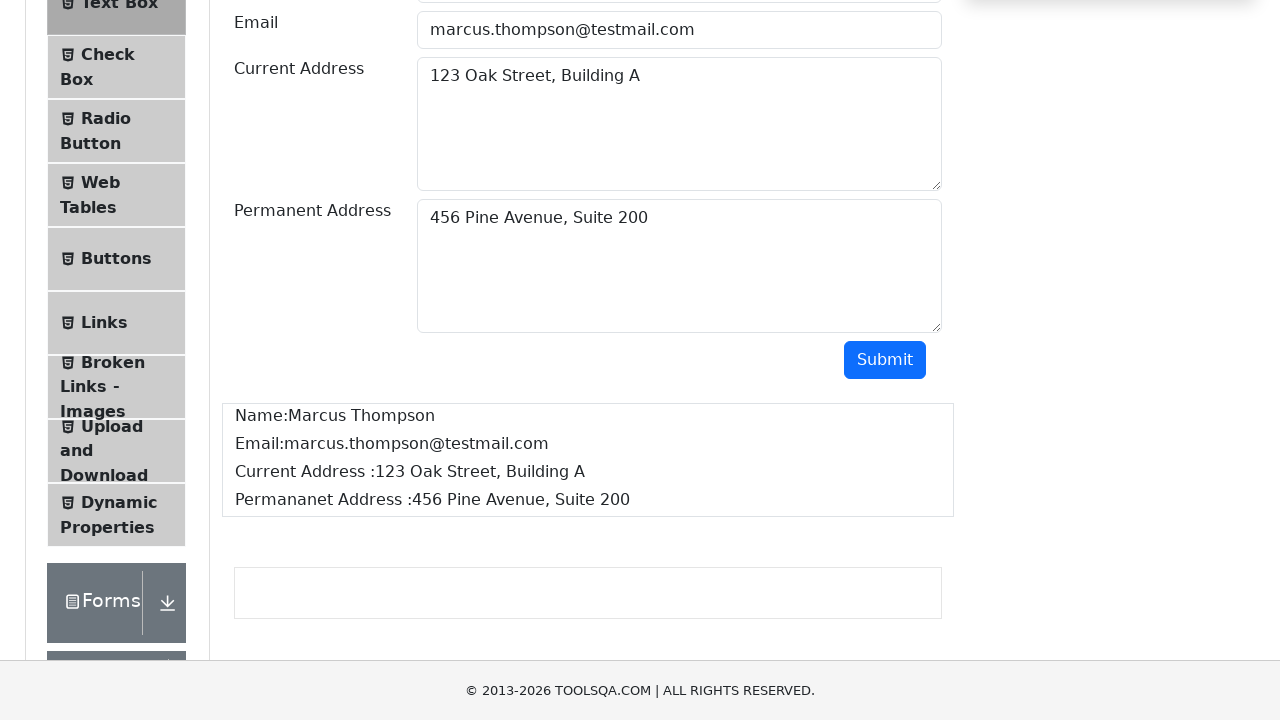

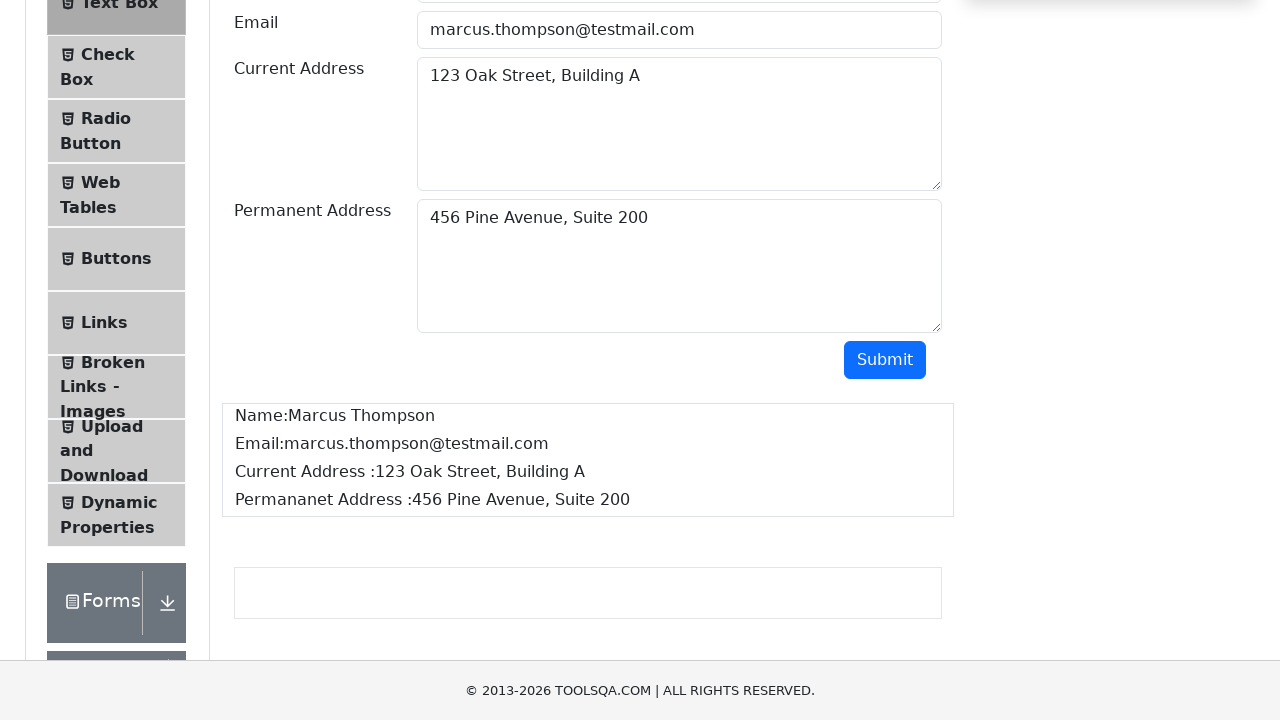